Tests that a valid 5-digit ZIP code is accepted during registration, allowing the user to proceed to the SignUp page with a Register button.

Starting URL: https://www.sharelane.com/cgi-bin/register.py

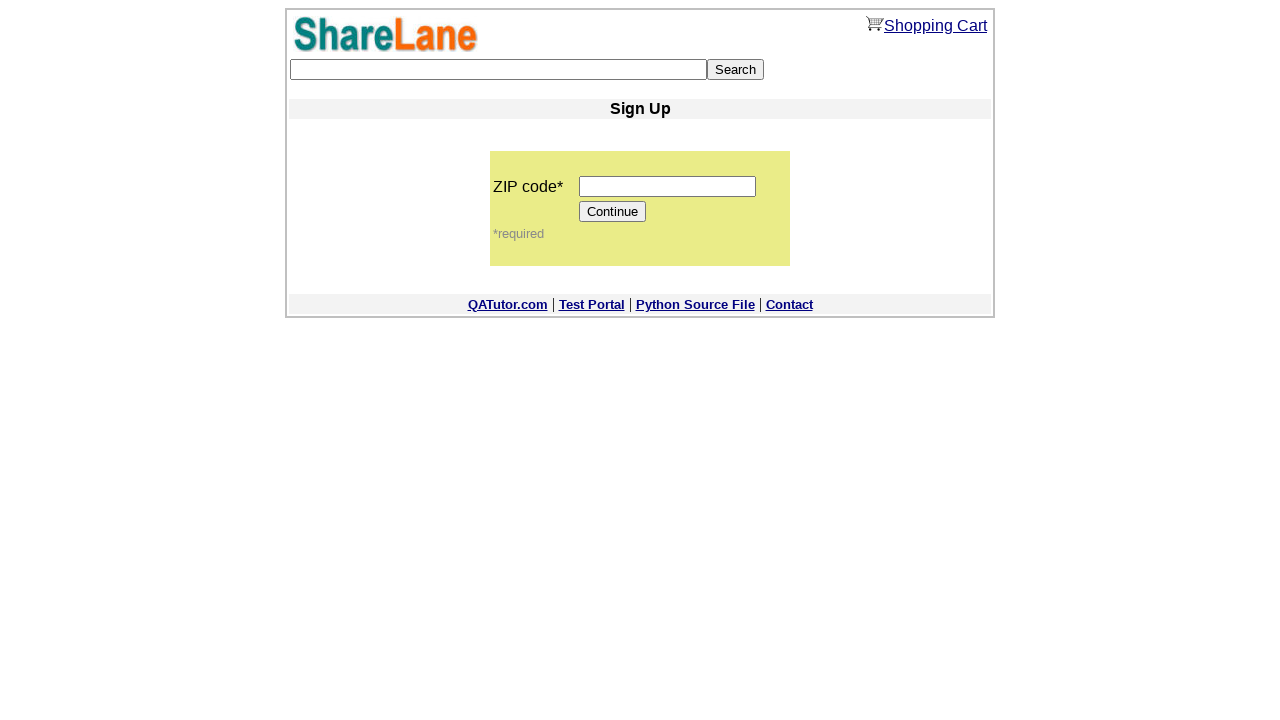

Filled ZIP code field with valid 5-digit code '12345' on input[name='zip_code']
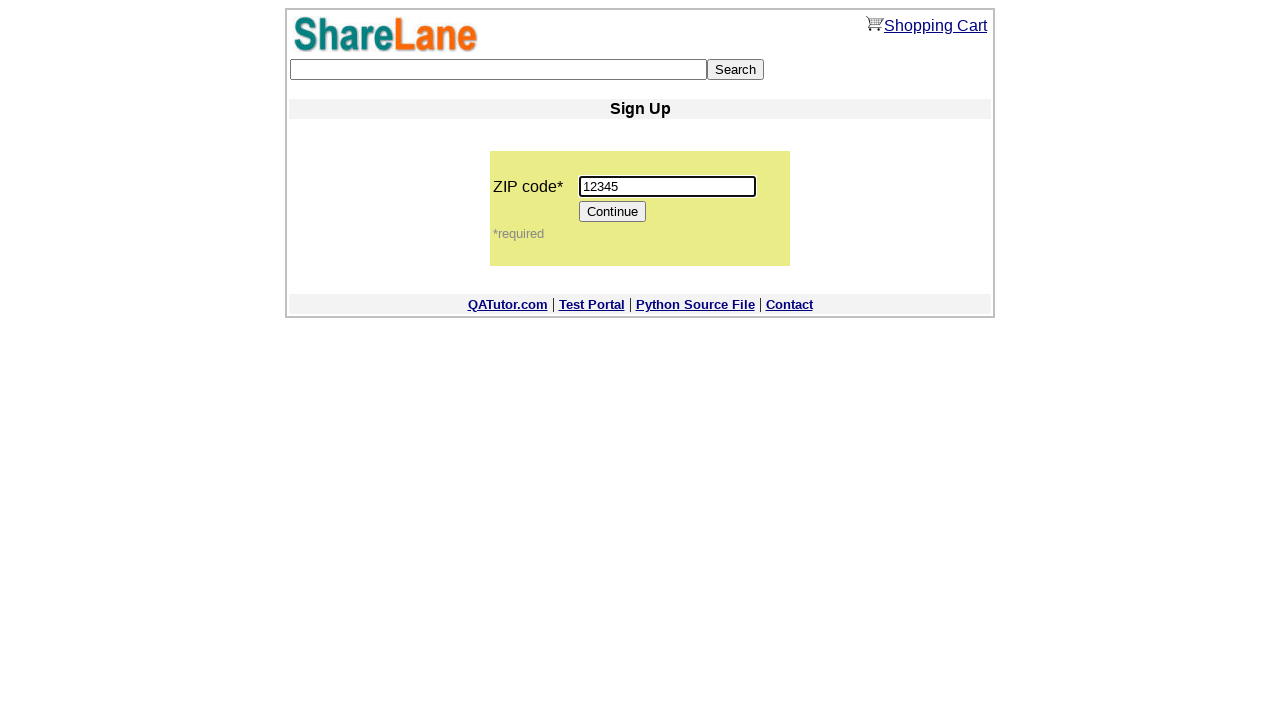

Clicked Continue button to proceed with registration at (613, 212) on input[value='Continue']
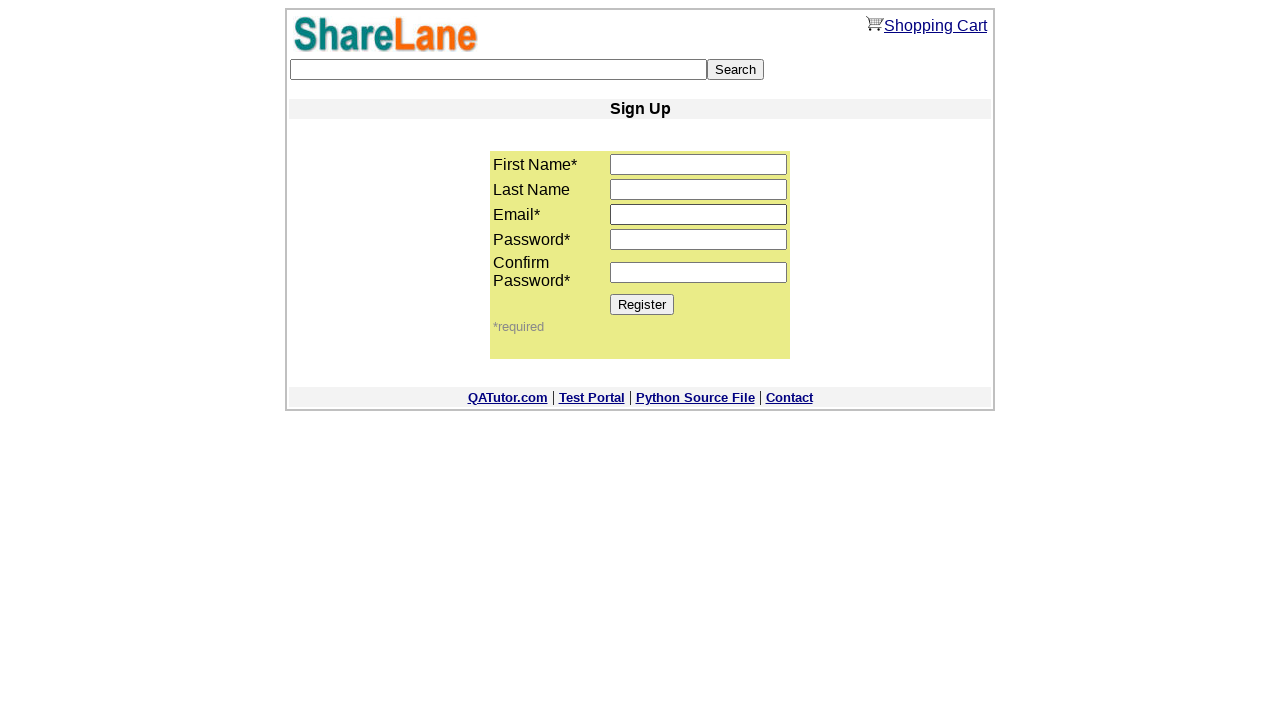

Verified Register button is visible on SignUp page
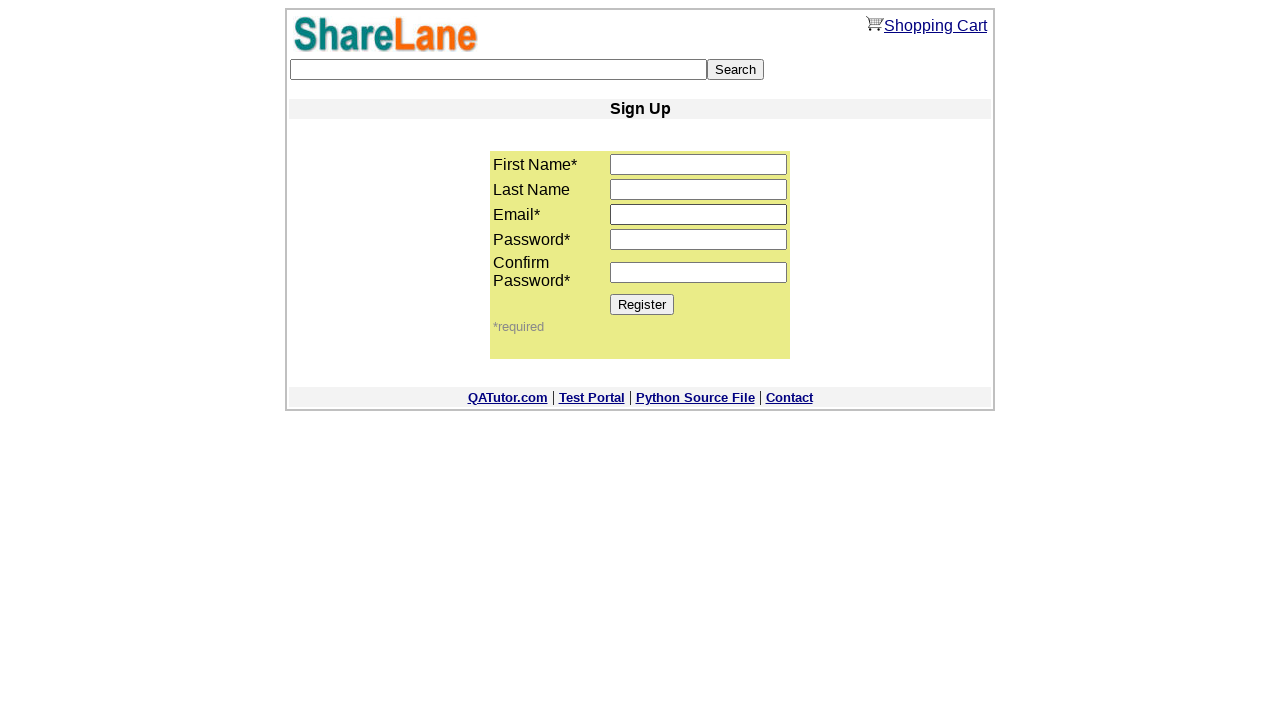

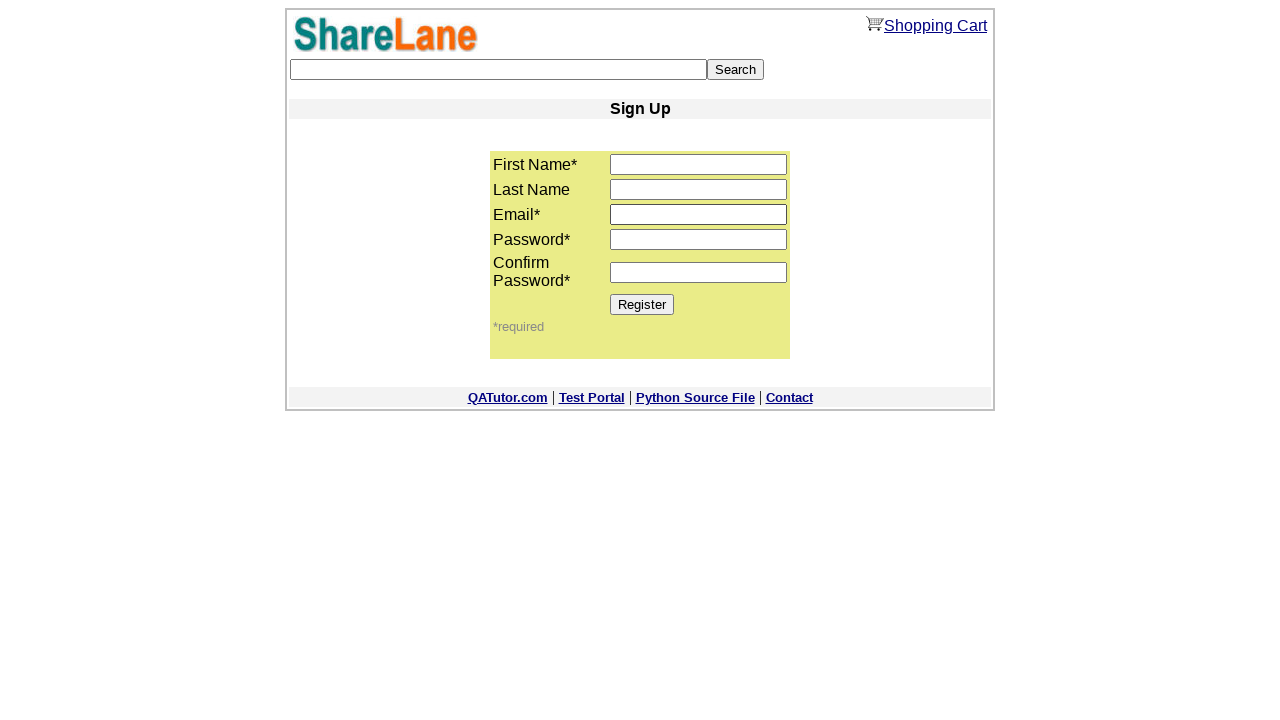